Navigates to OrangeHRM's 30-day free trial page and interacts with the country selection dropdown, verifying it contains expected options.

Starting URL: https://www.orangehrm.com/en/30-day-free-trial

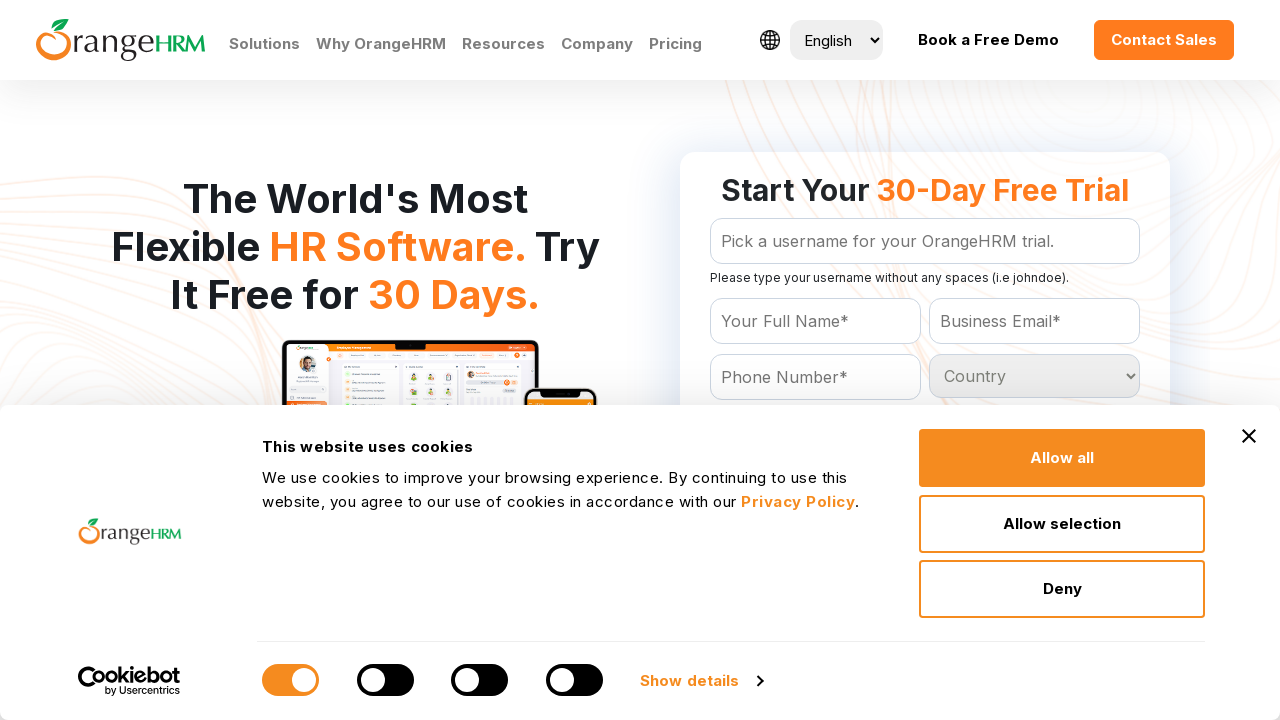

Navigated to OrangeHRM 30-day free trial page
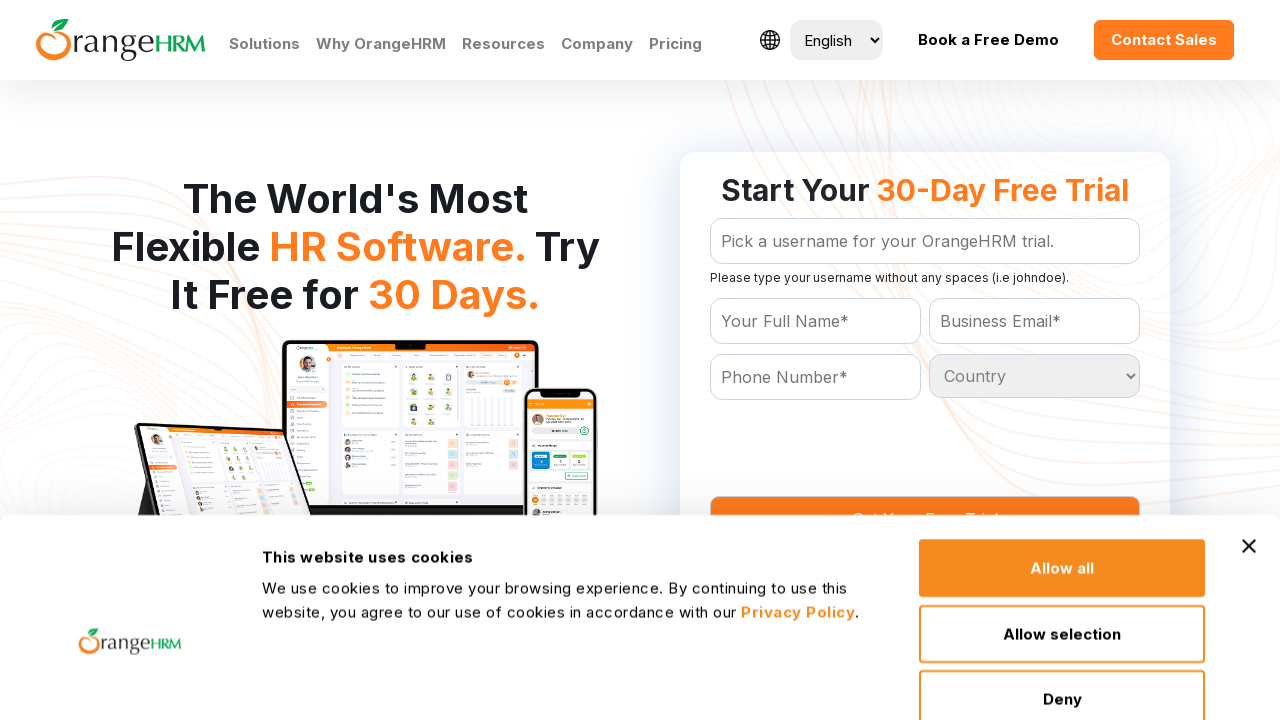

Country dropdown selector became visible
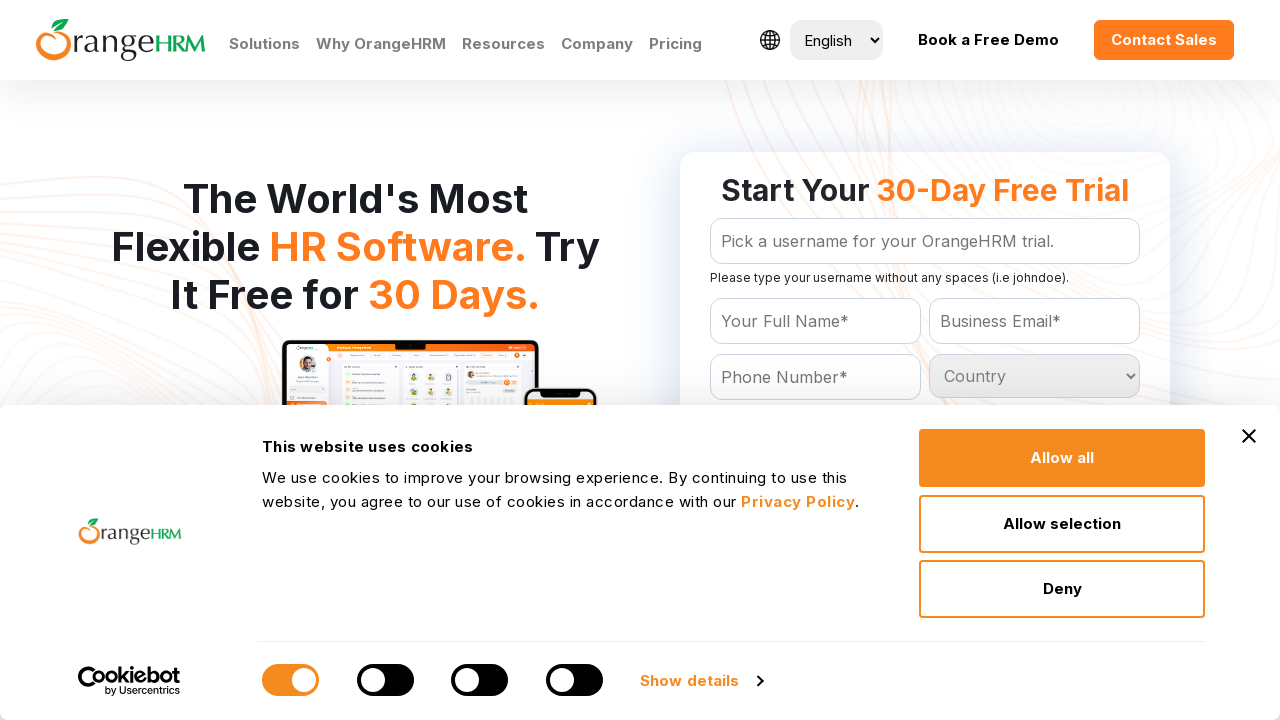

Located country dropdown element
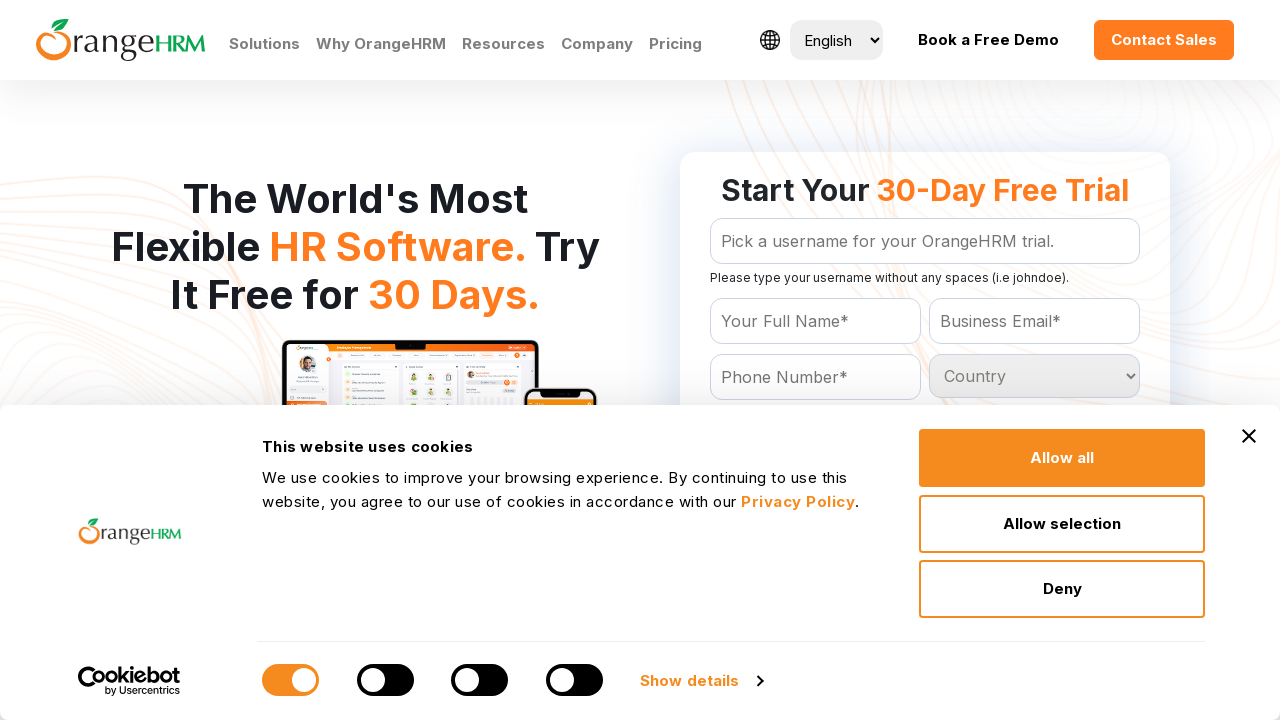

Country dropdown element is ready for interaction
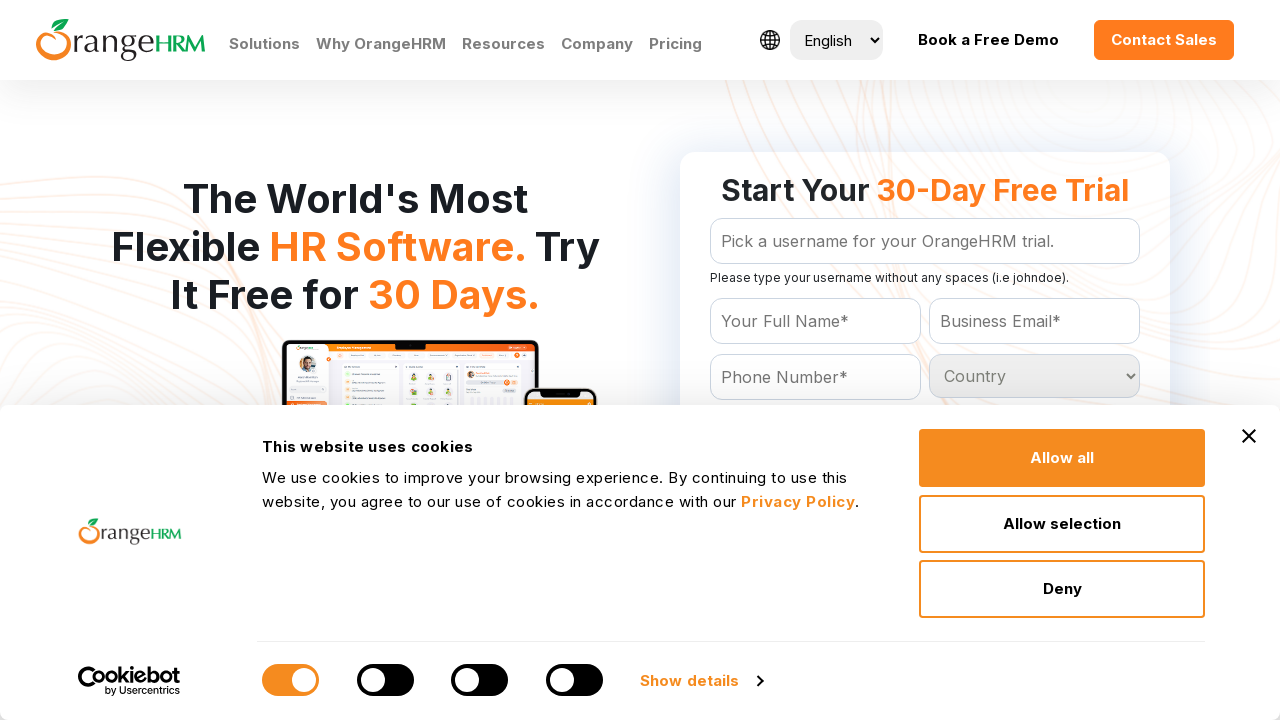

Selected Pakistan from the country dropdown on select#Form_getForm_Country
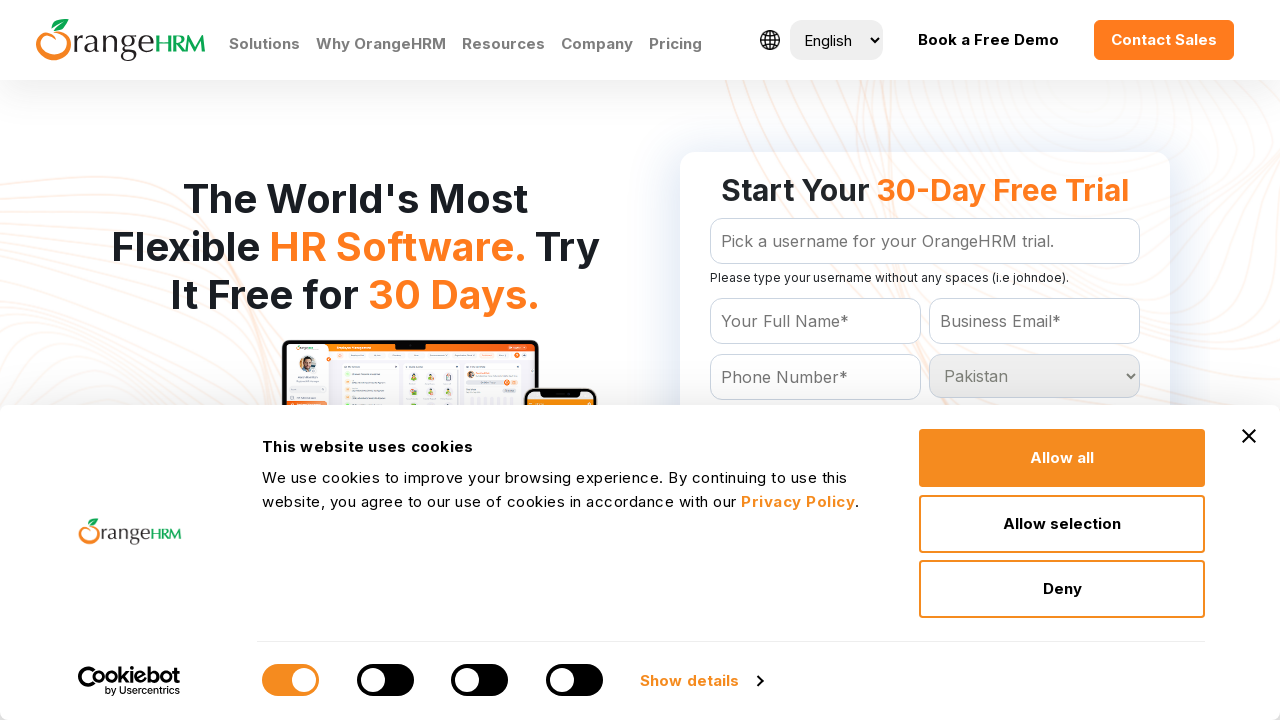

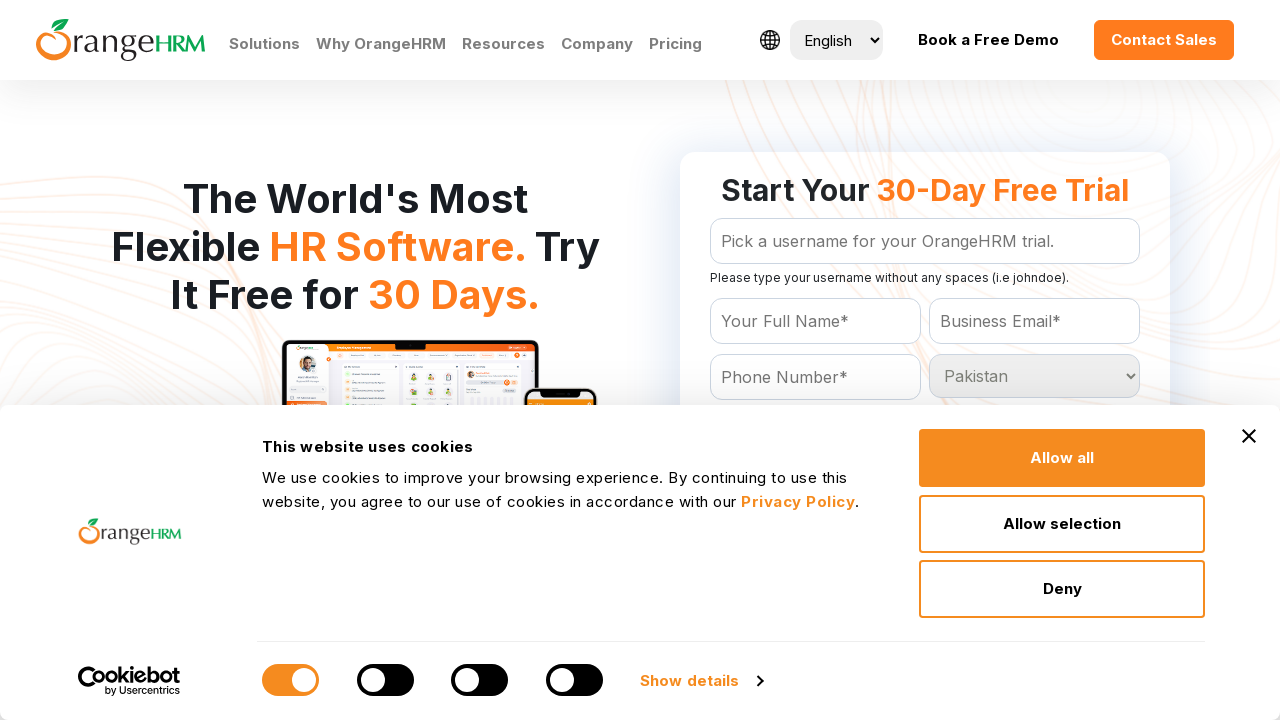